Tests login form with dynamic attributes by entering username and password credentials and verifying the confirmation message

Starting URL: https://v1.training-support.net/selenium/dynamic-attributes

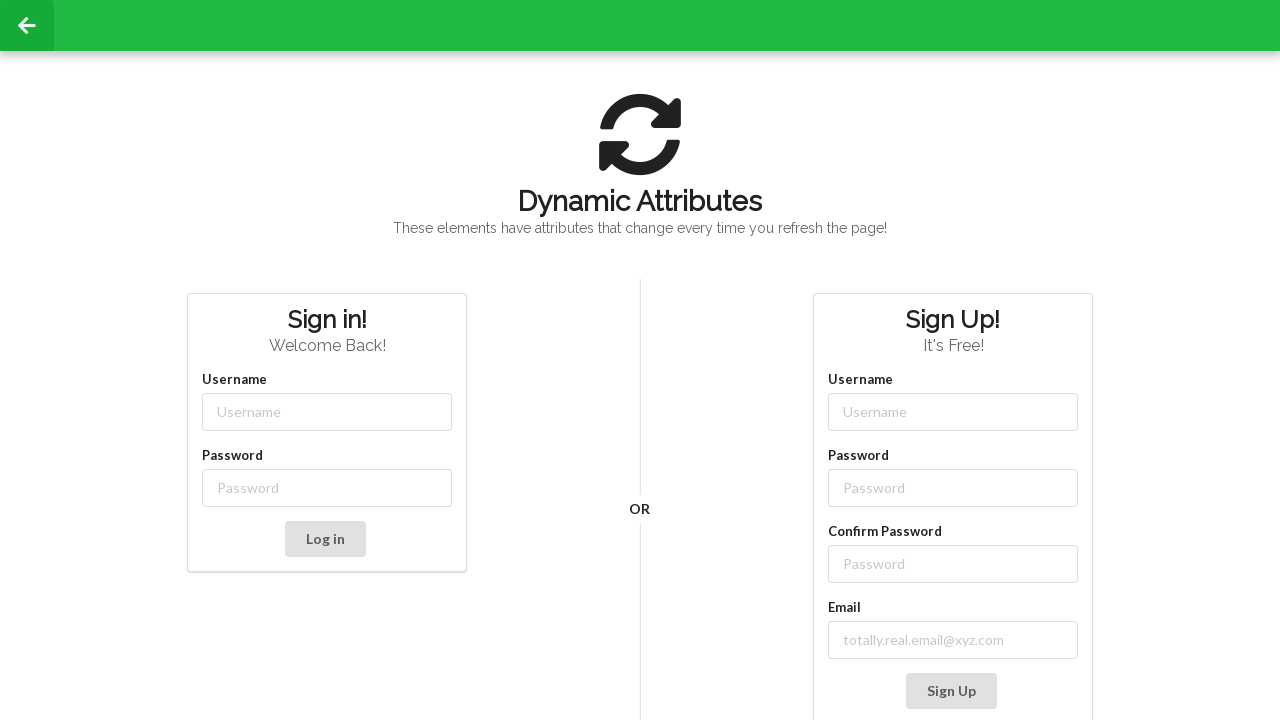

Filled username field with 'admin' on //input[@type='text']
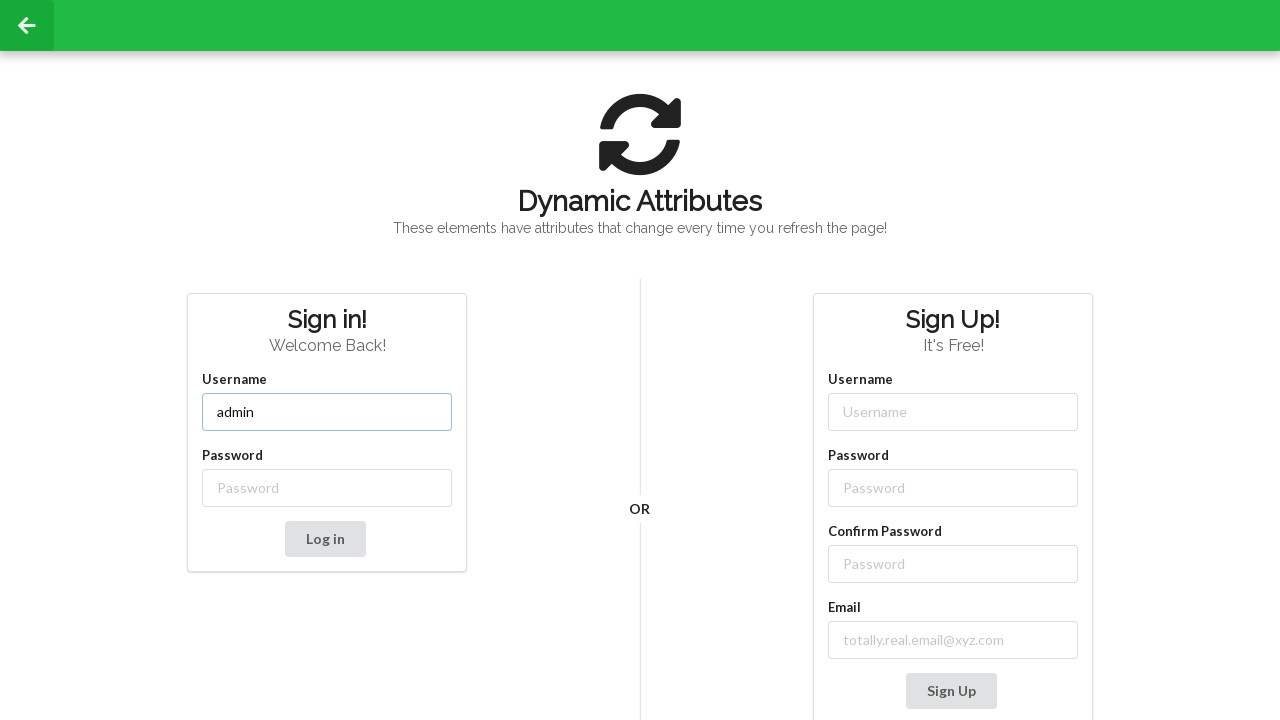

Filled password field with 'password' on //input[@type='password']
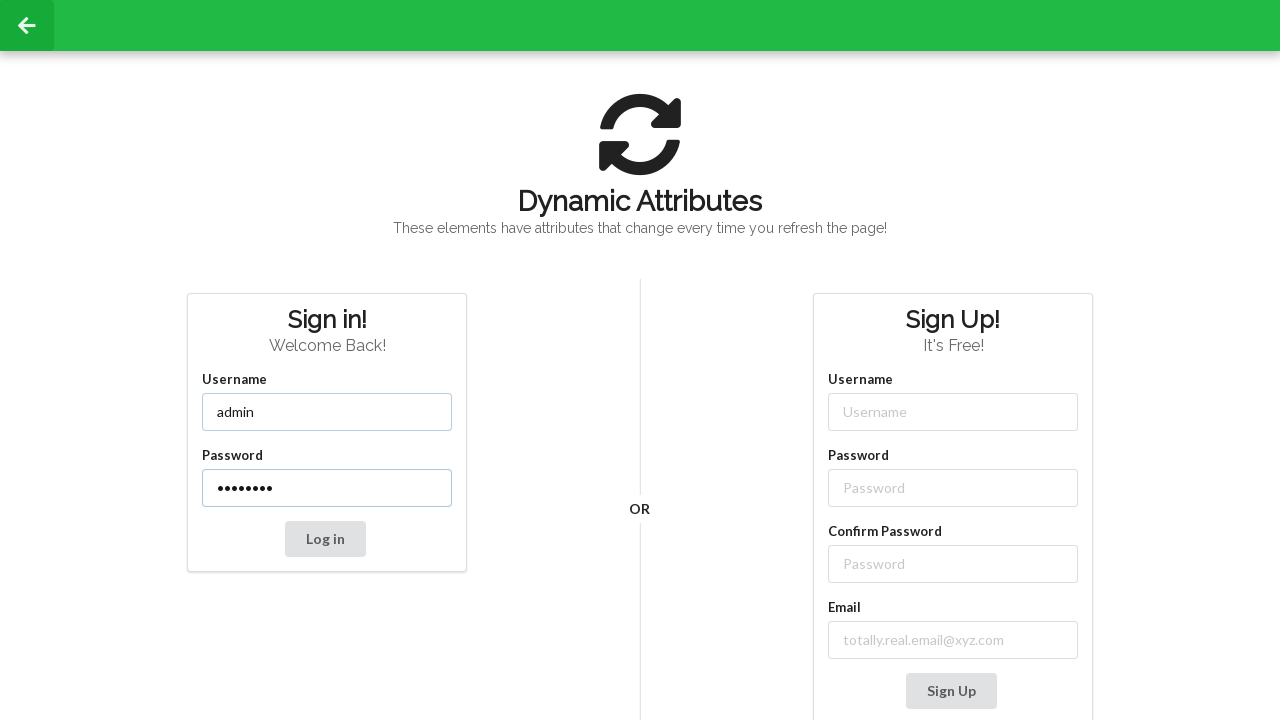

Clicked the login button at (325, 539) on xpath=//button[text()='Log in']
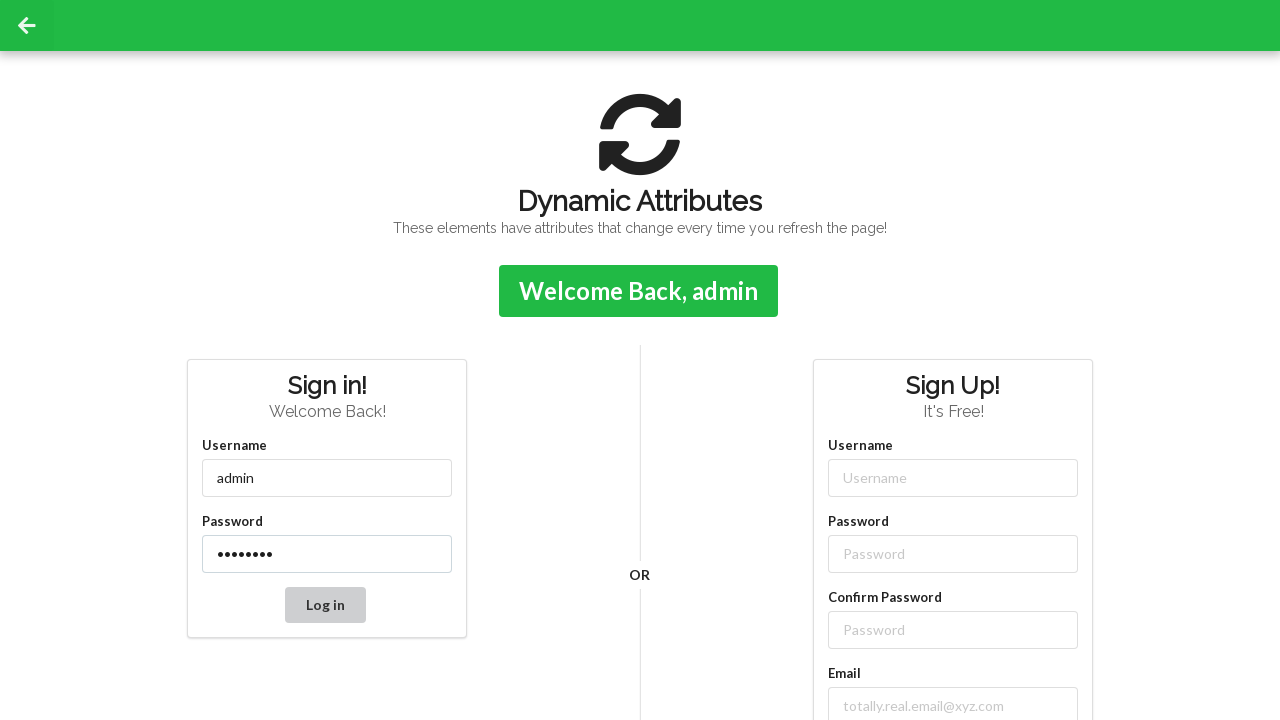

Confirmation message appeared
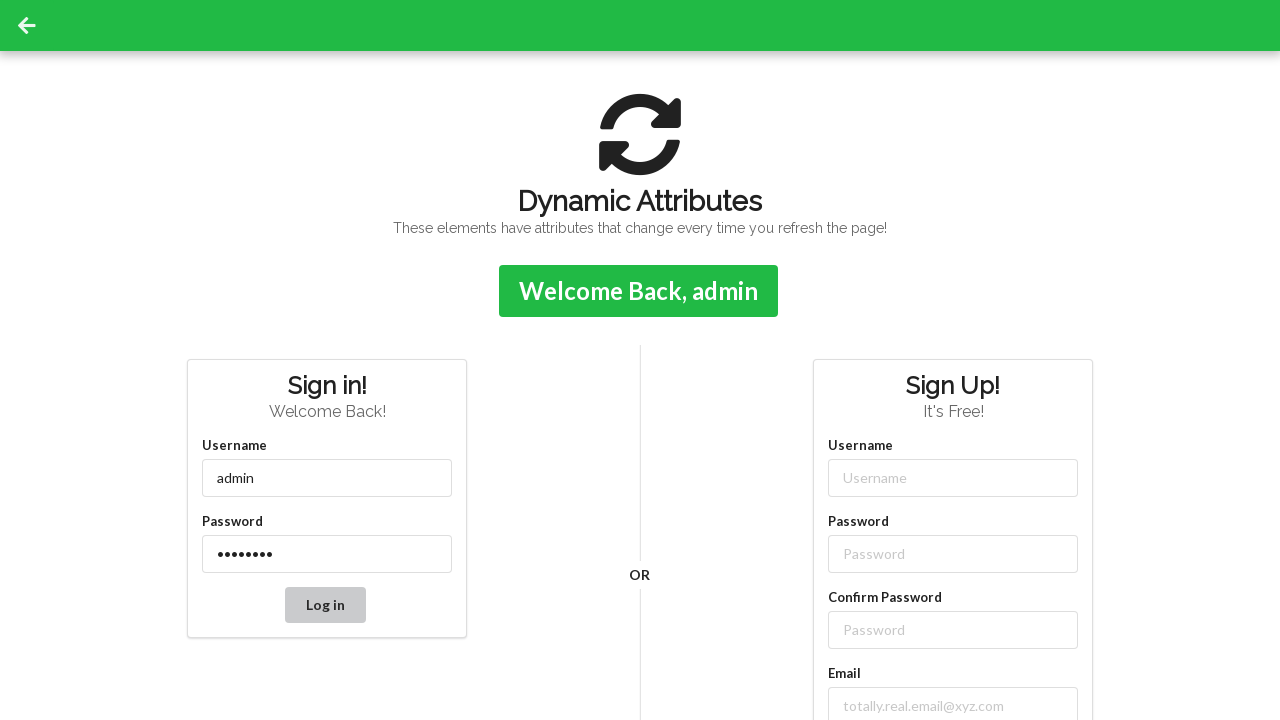

Retrieved confirmation message: Welcome Back, admin
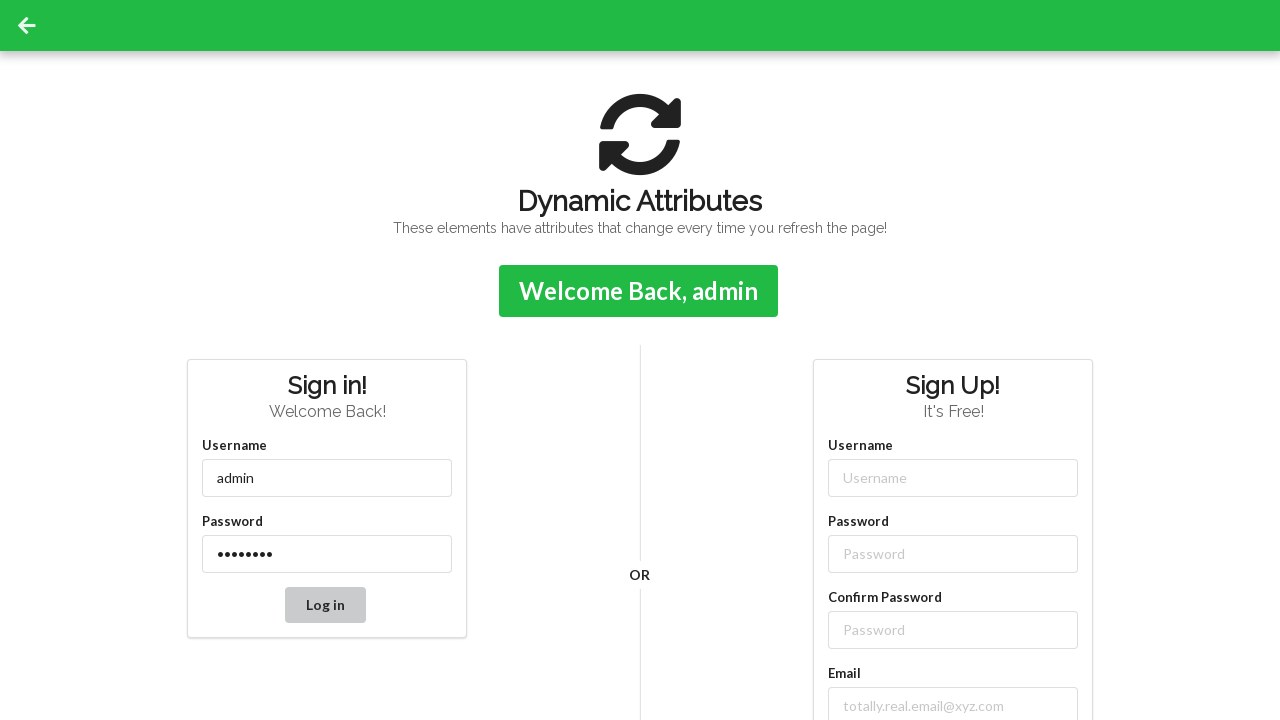

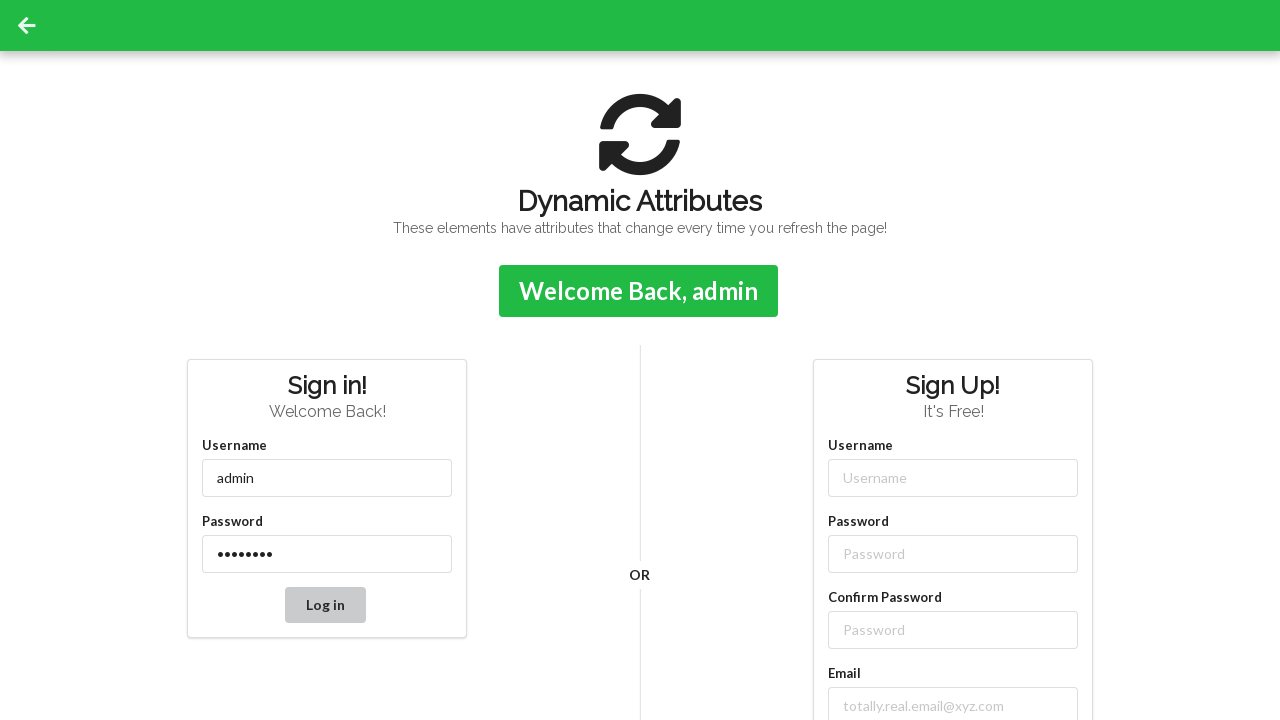